Tests selecting a checkbox and a radio button on a form

Starting URL: https://testeroprogramowania.github.io/selenium/basics.html

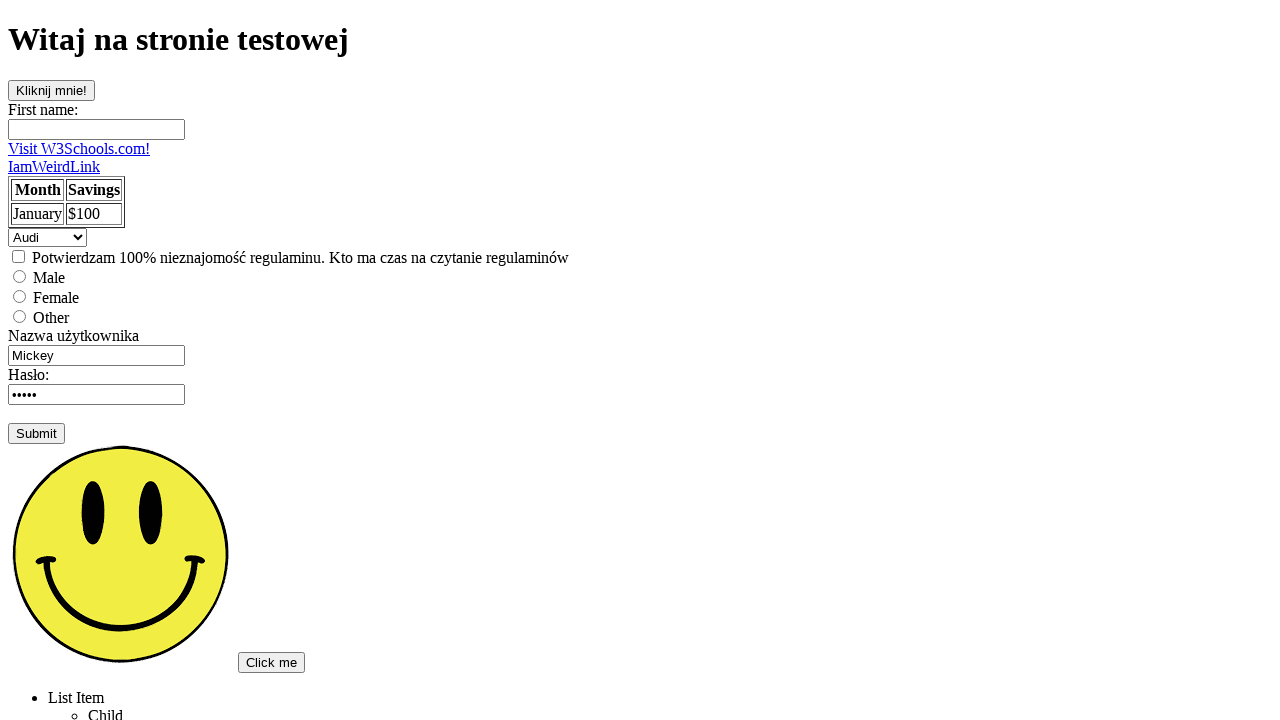

Clicked the checkbox at (18, 256) on input[type='checkbox']
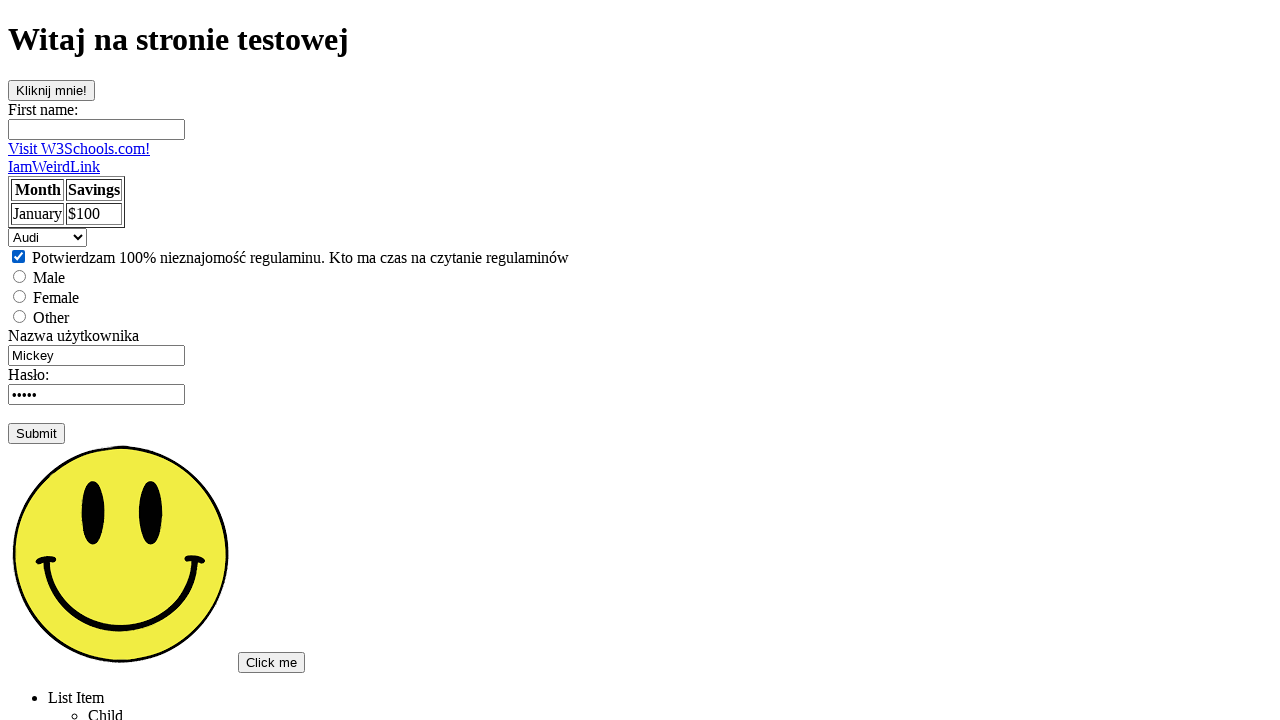

Clicked the female radio button at (20, 296) on input[type='radio'][name='gender'][value='female']
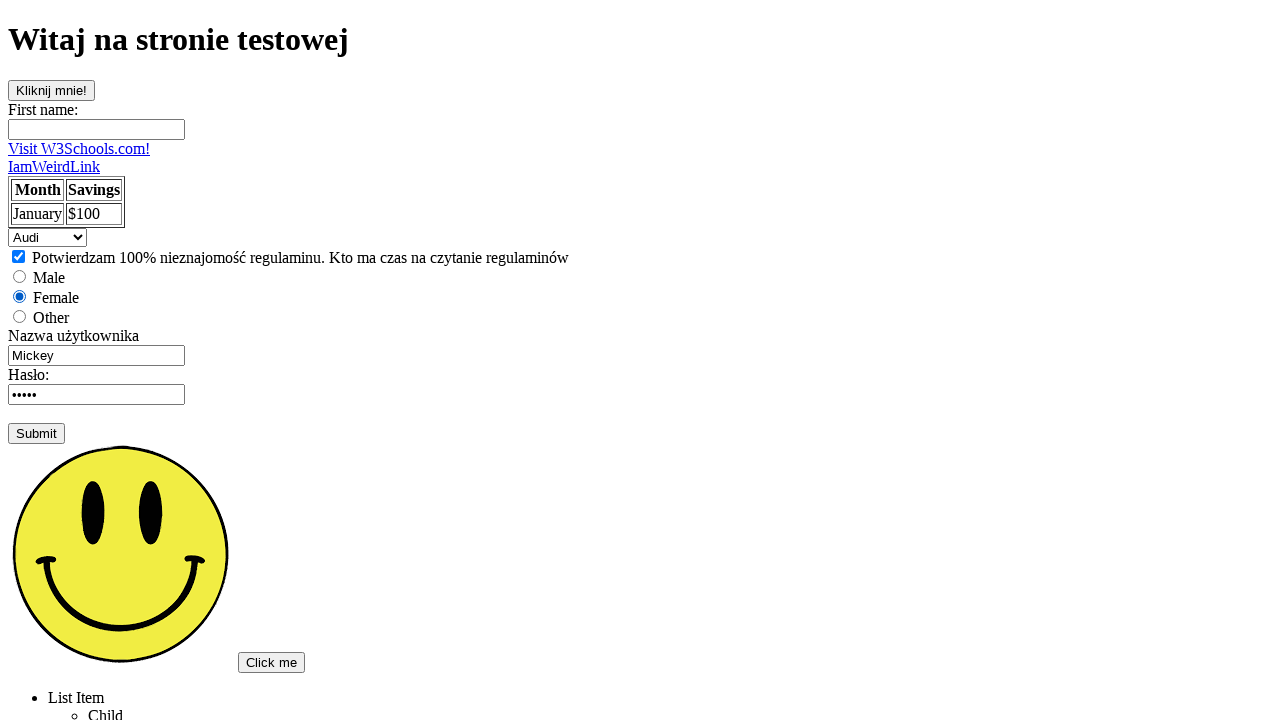

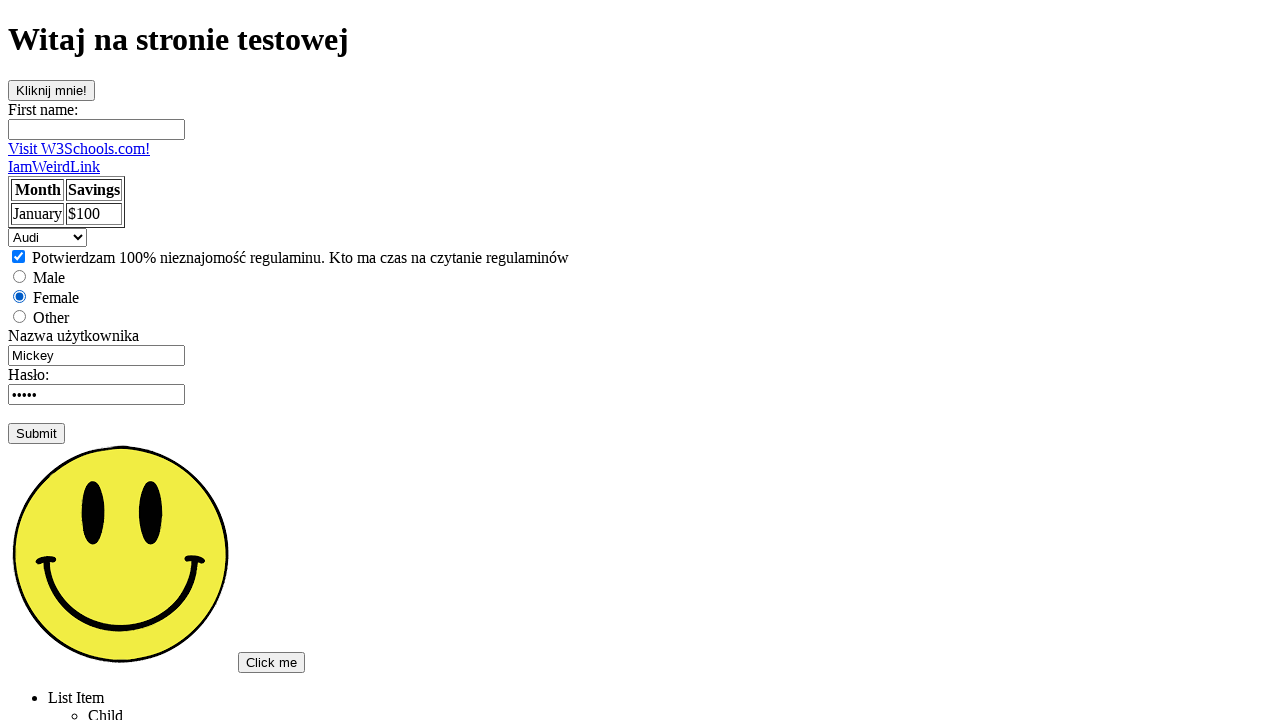